Opens a sports betting match page, maximizes the window, then opens a second tab to navigate to another match page on Winamax.

Starting URL: https://www.winamax.fr/paris-sportifs/match/28200766

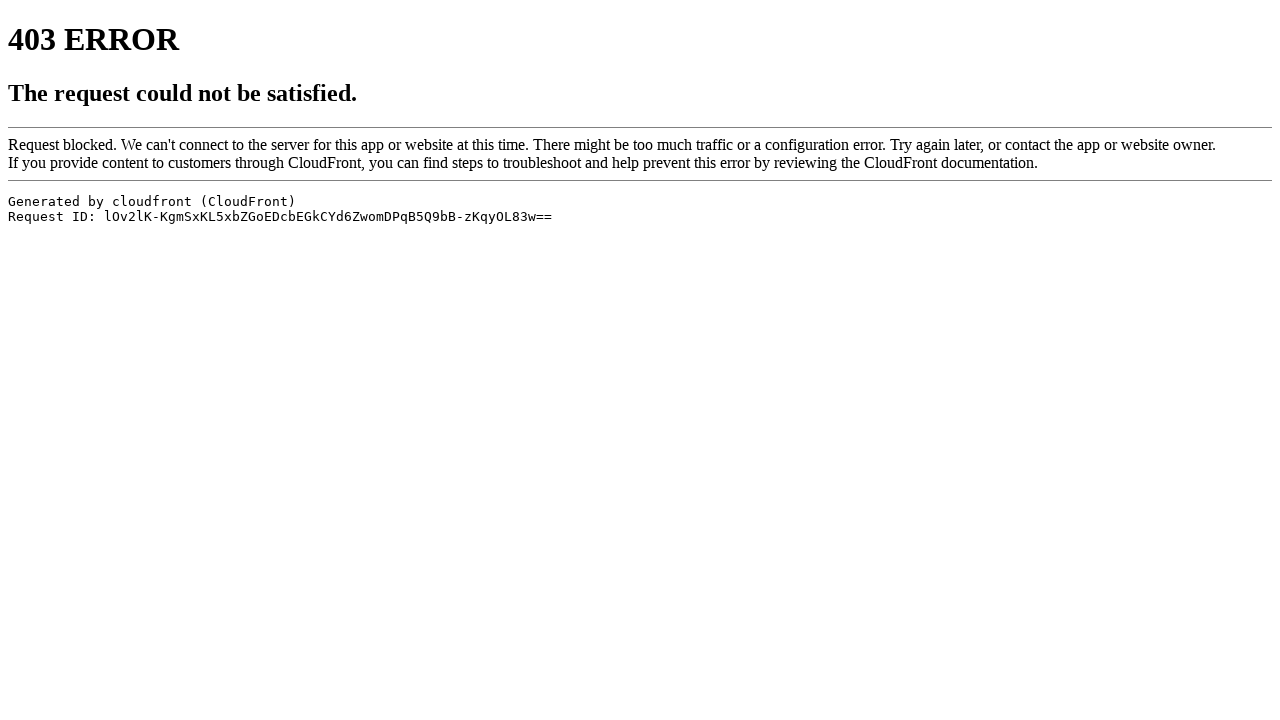

Set viewport to 1920x1080 to maximize window
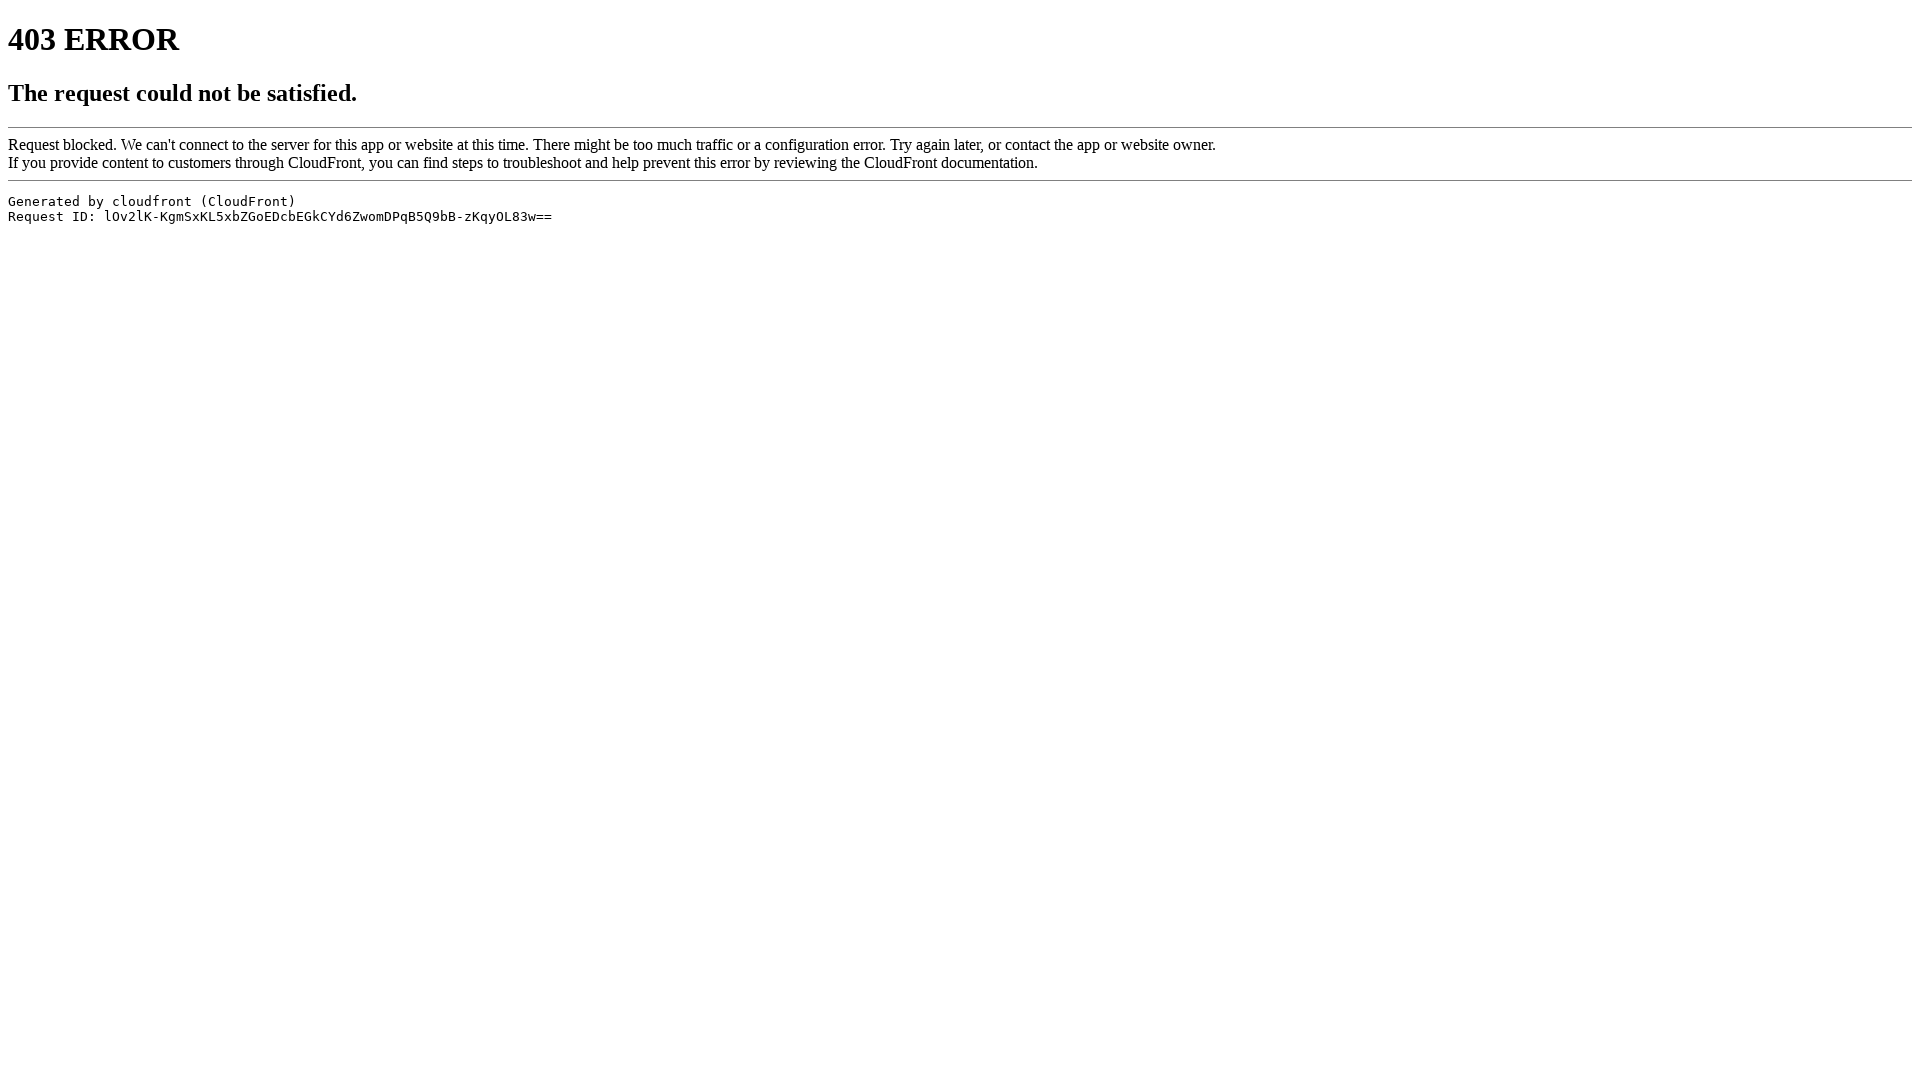

First match page loaded (domcontentloaded)
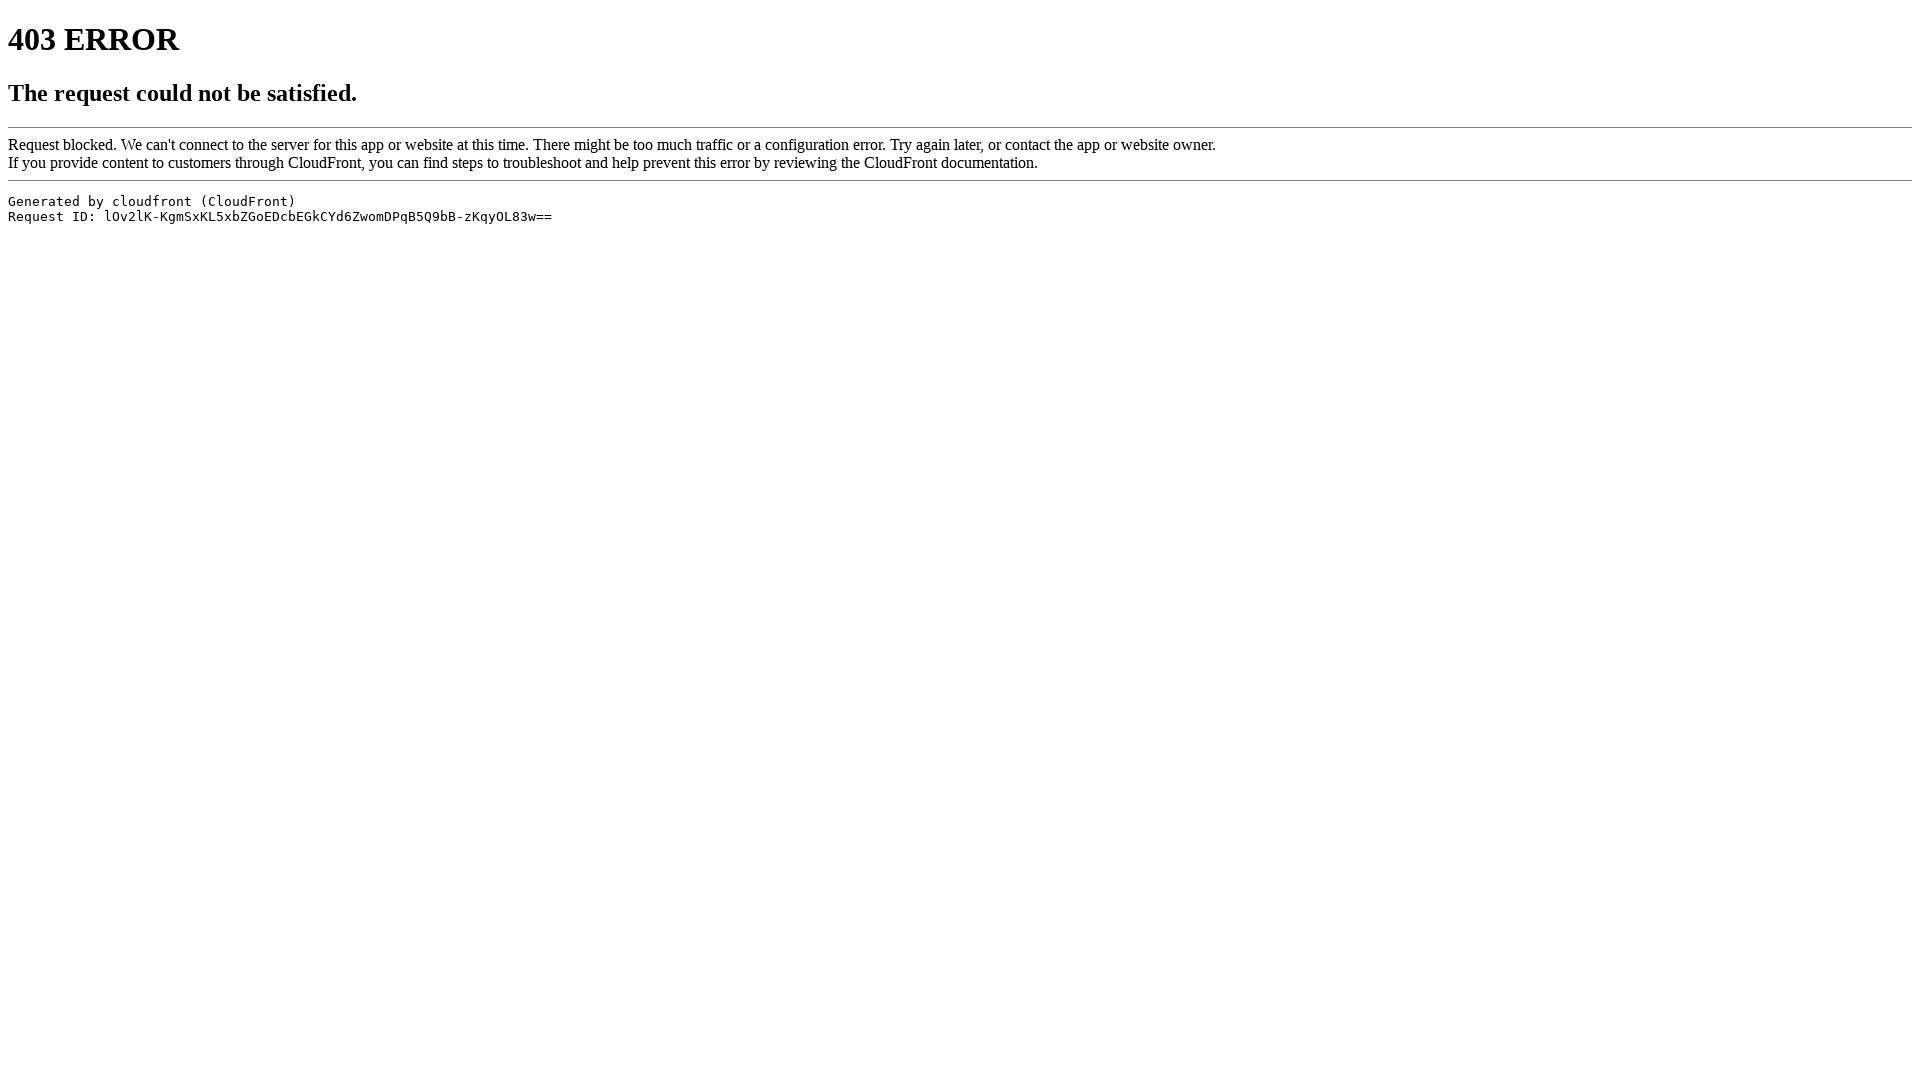

Opened new tab
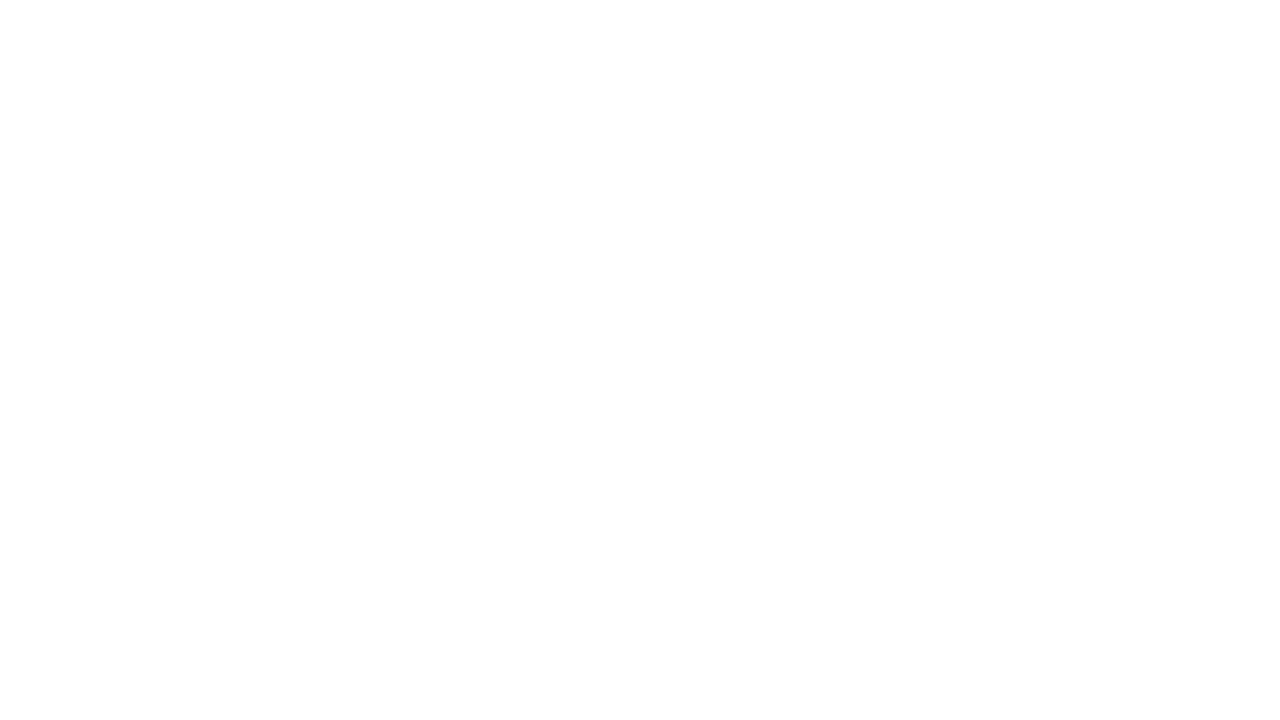

Navigated second tab to alternative match page on Winamax
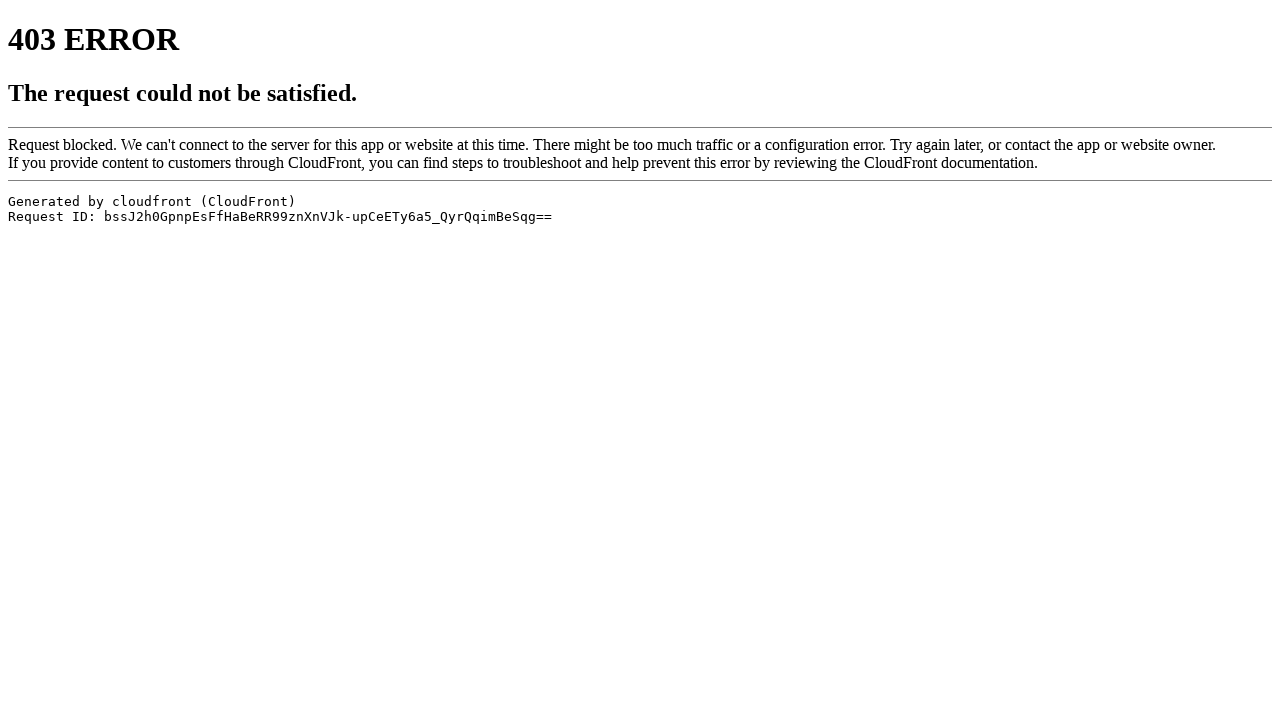

Second match page loaded (domcontentloaded)
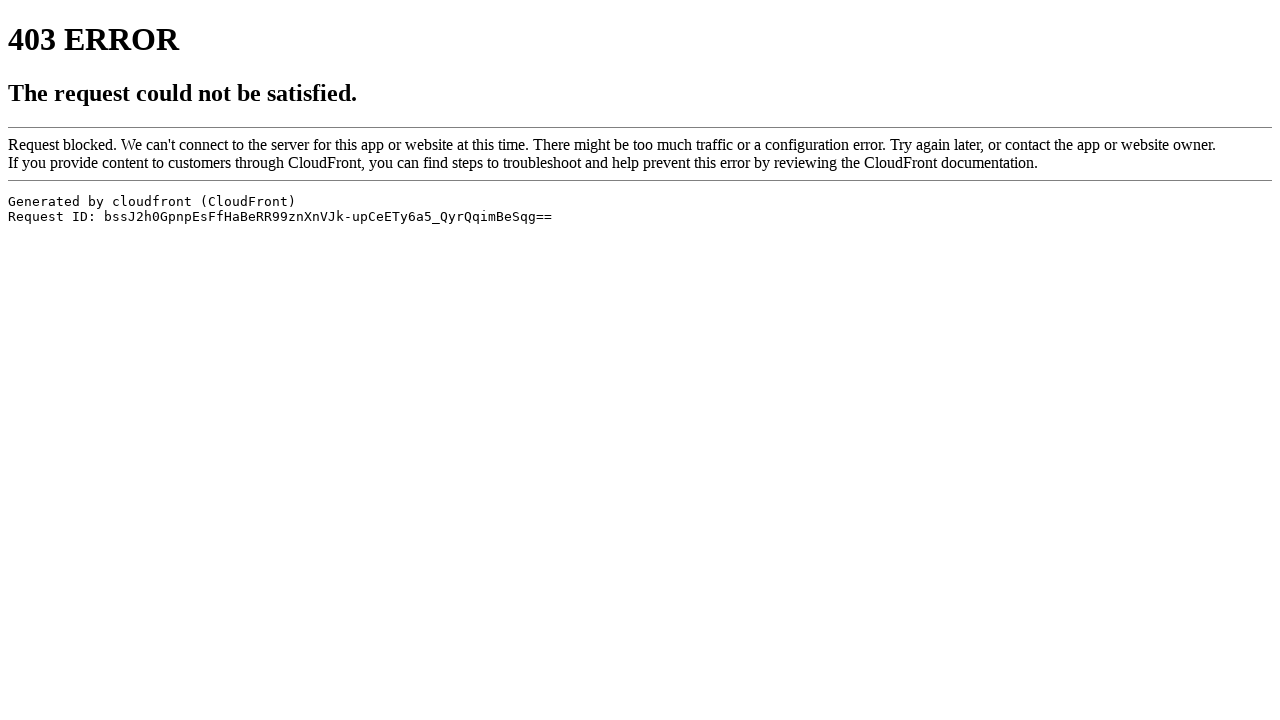

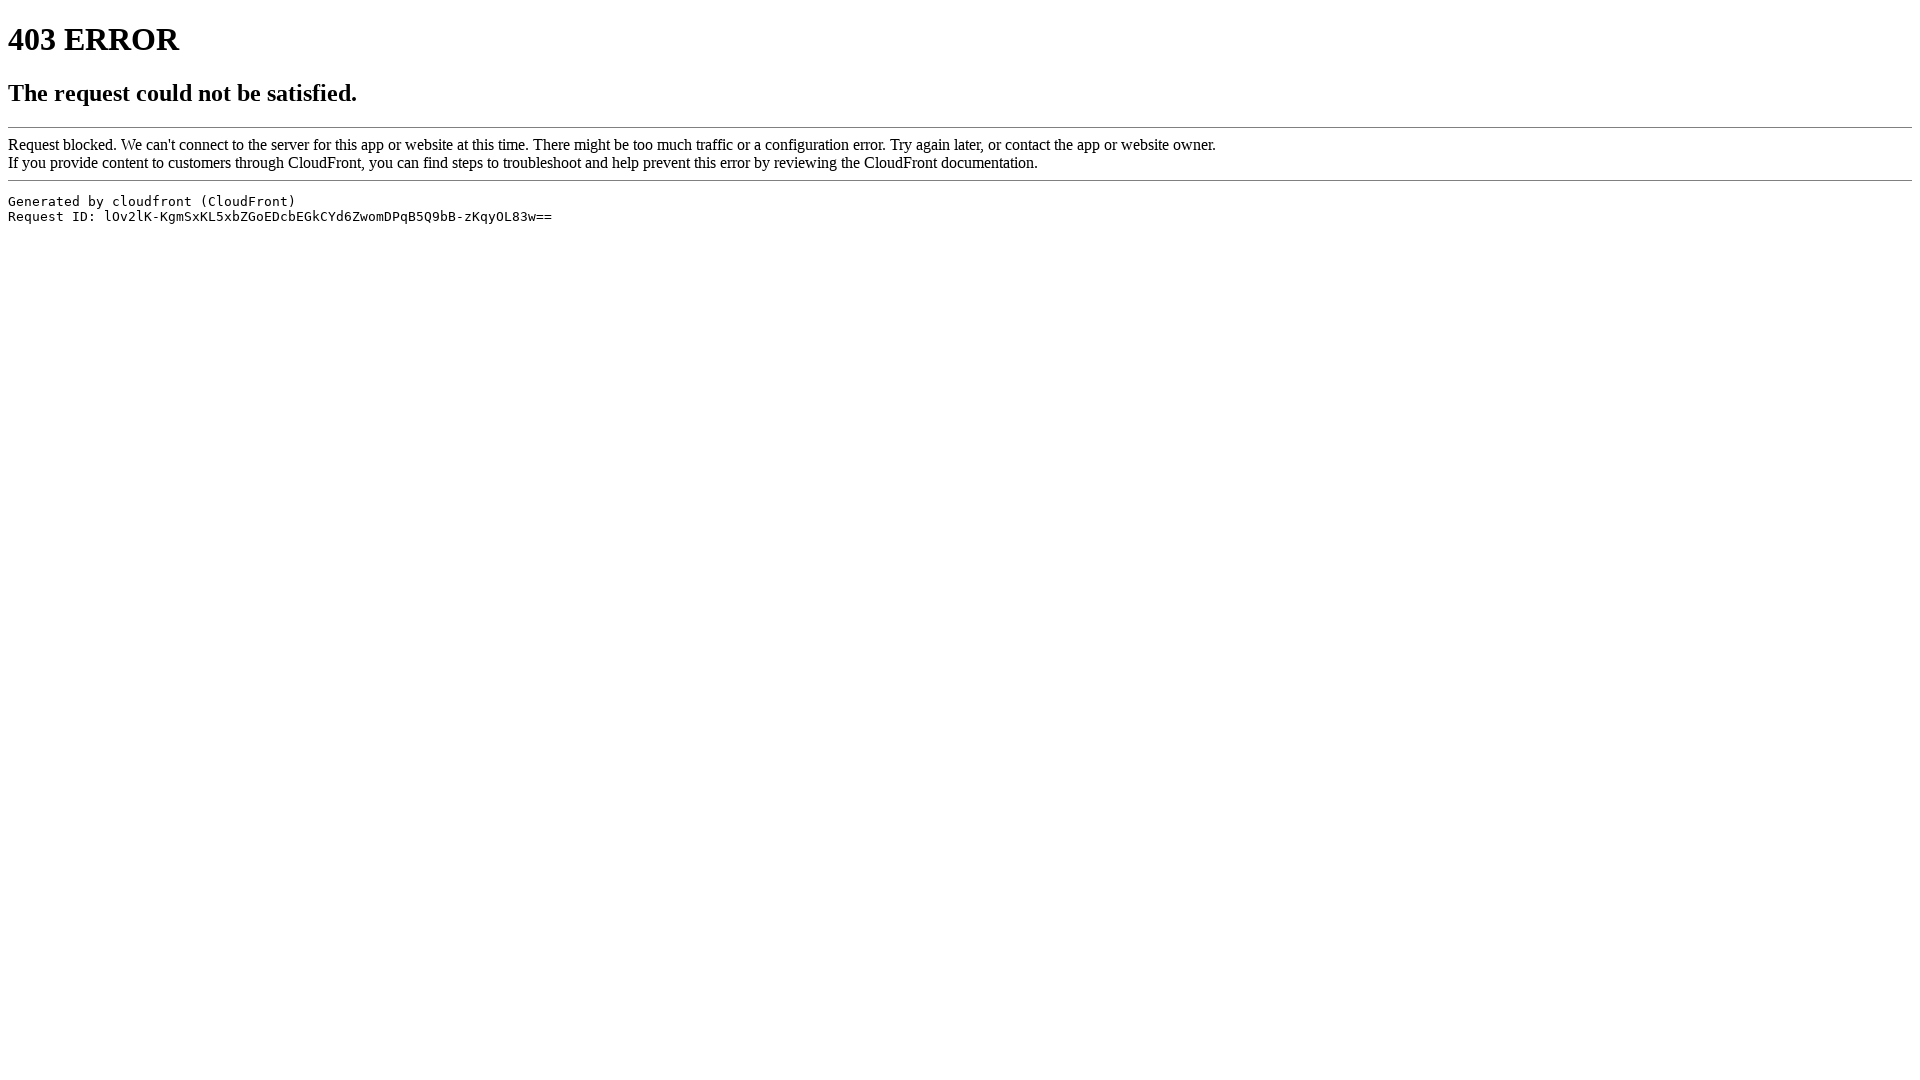